Tests radio button selection on a registration form by finding all radio buttons and selecting the "Male" option

Starting URL: https://demo.automationtesting.in/Register.html

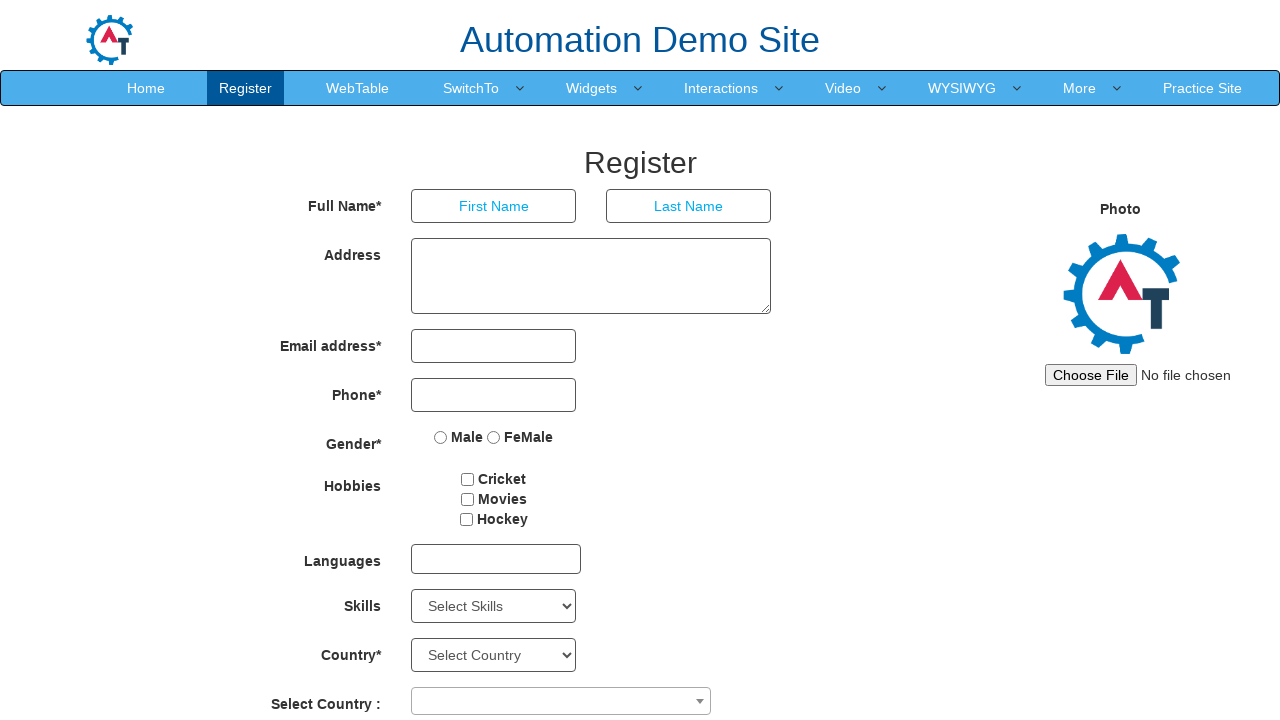

Navigated to registration form at https://demo.automationtesting.in/Register.html
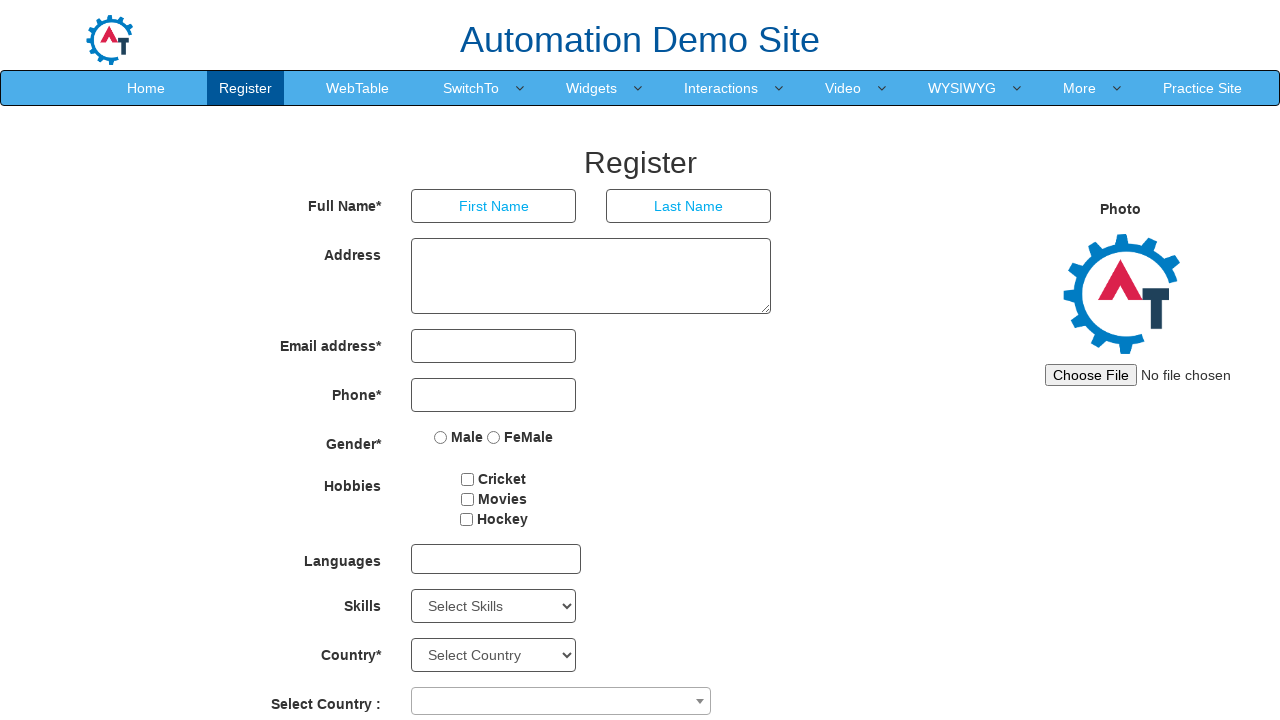

Radio buttons loaded on the registration form
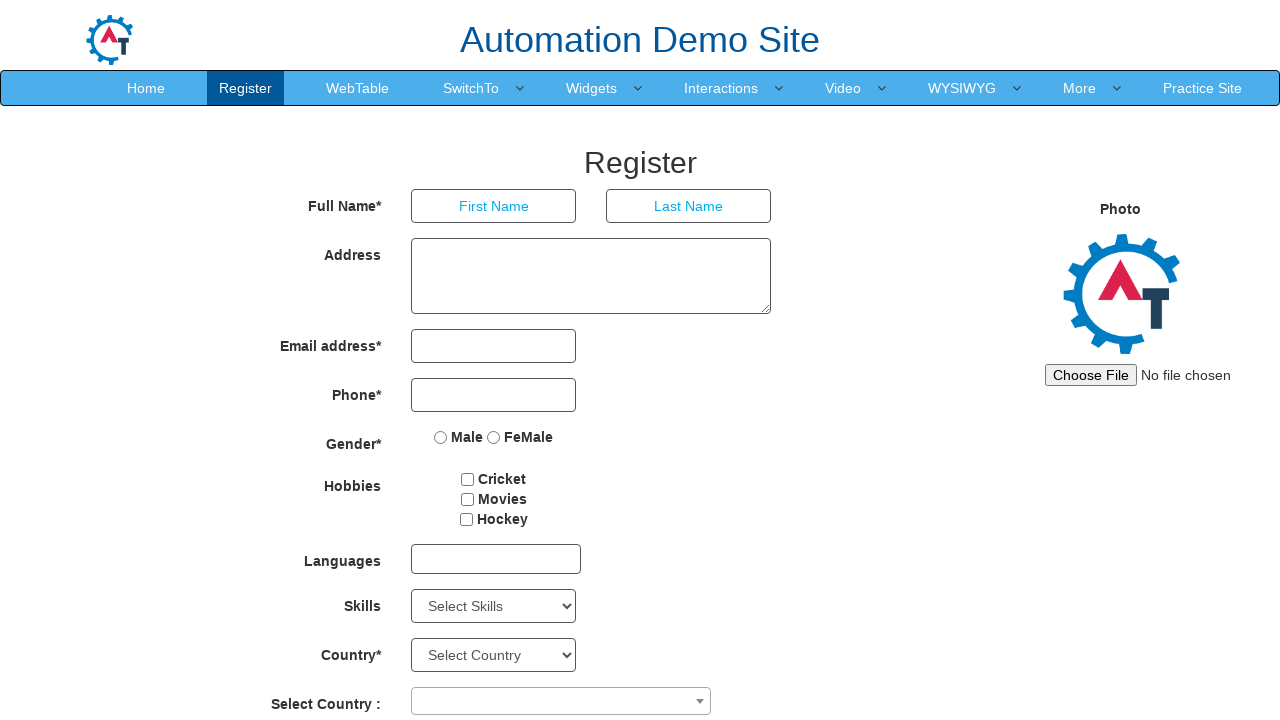

Selected 'Male' radio button option at (441, 437) on input[type='radio'][value='Male']
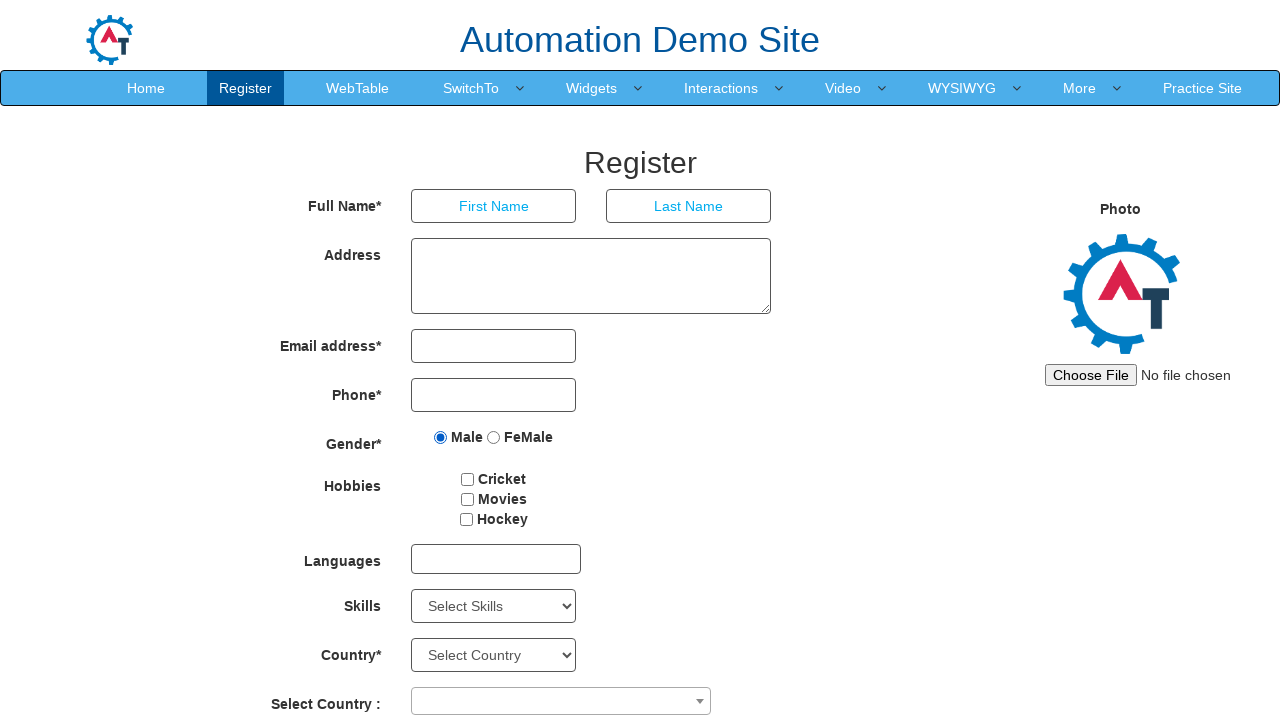

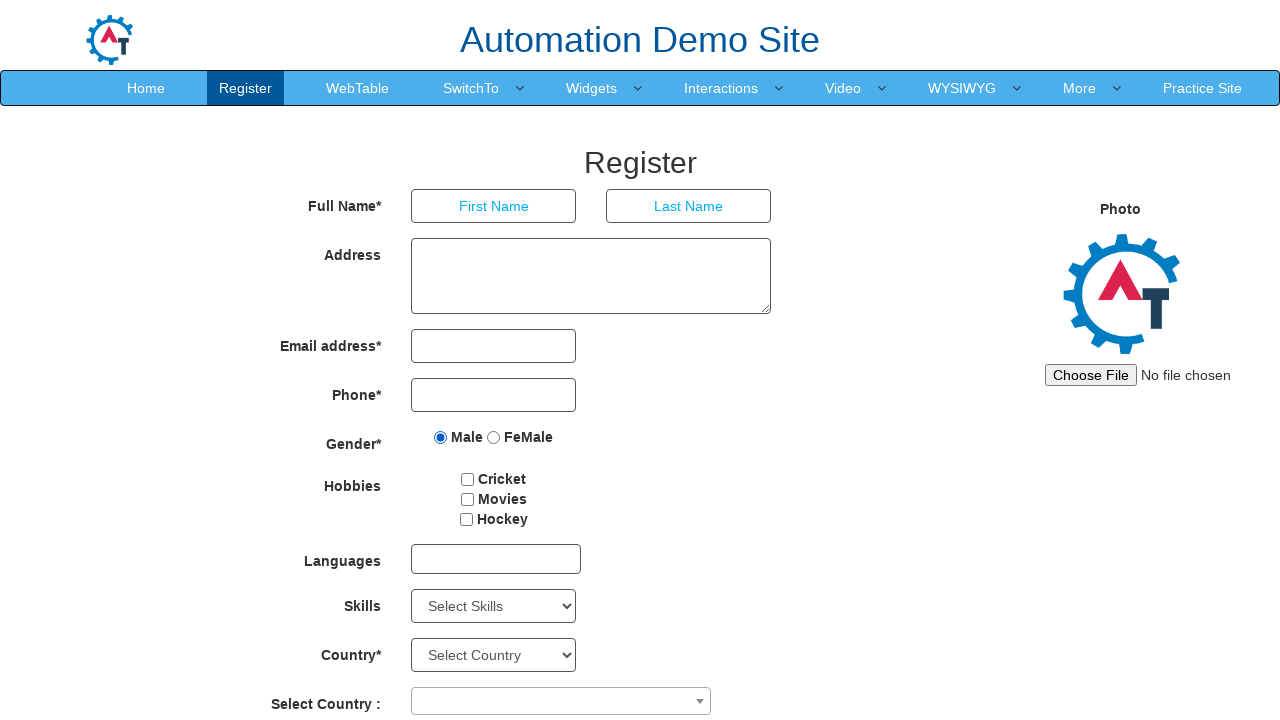